Tests static dropdown selection using the label parameter to select an option and verifies the result message

Starting URL: https://letcode.in/dropdowns

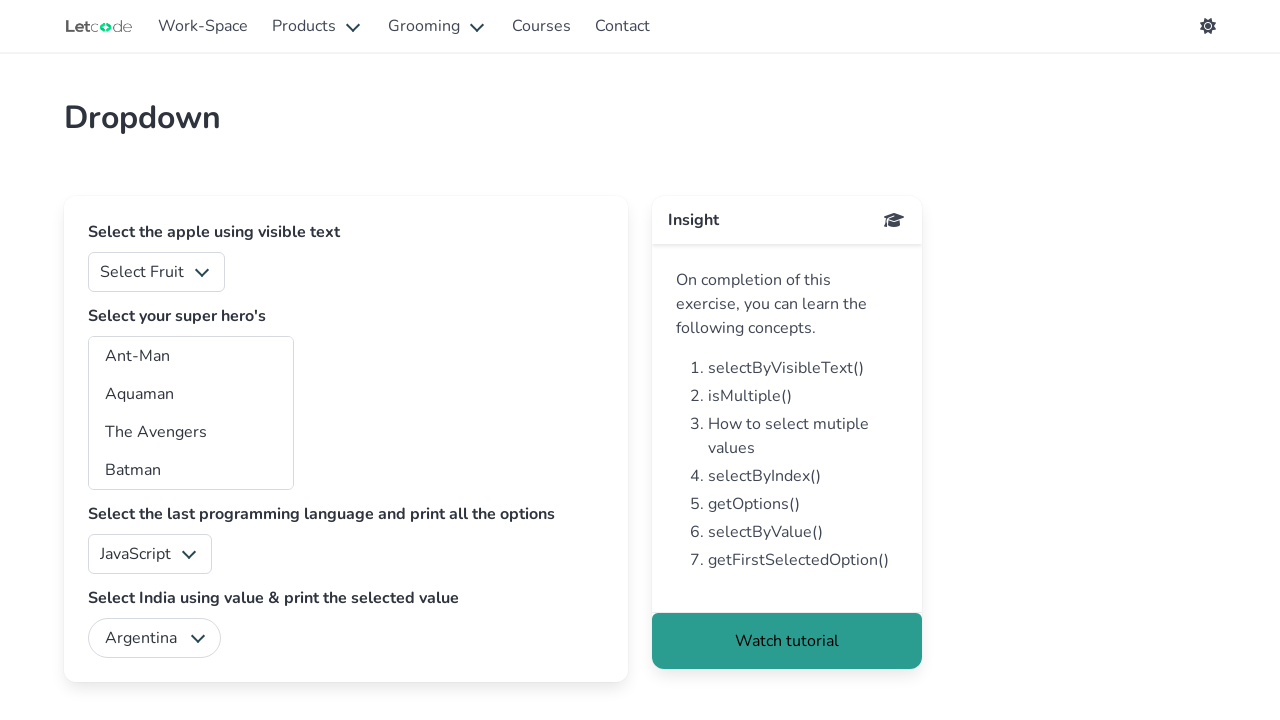

Selected 'Orange' option from fruits dropdown using label parameter on #fruits
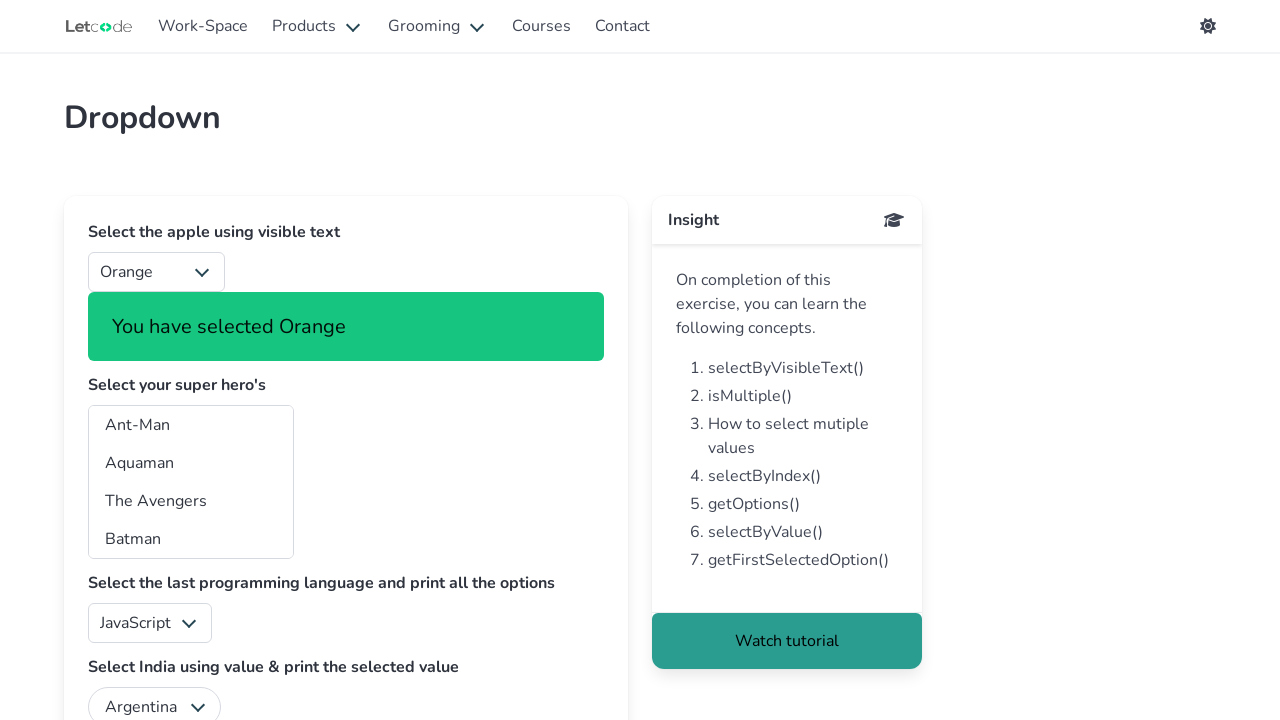

Result message became visible after dropdown selection
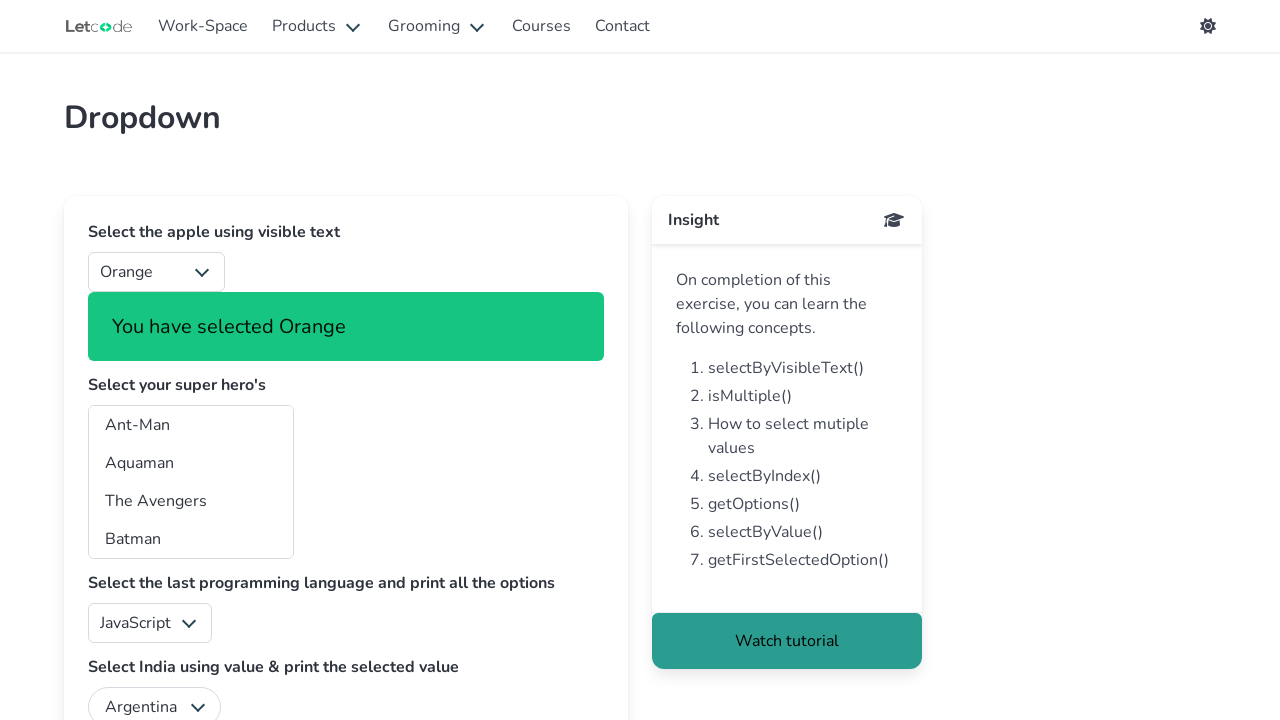

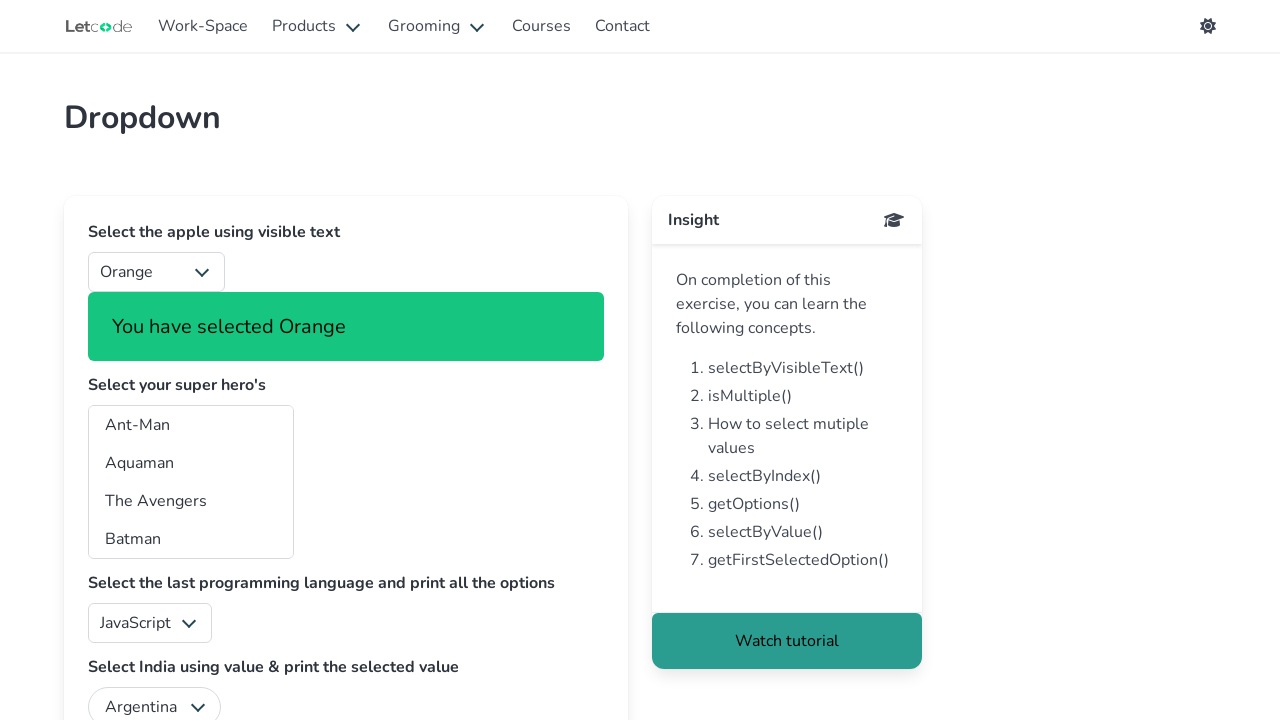